Tests the prompt alert button with exception handling - clicks the prompt button, enters text, dismisses the alert, and attempts to verify the result.

Starting URL: https://demoqa.com/alerts

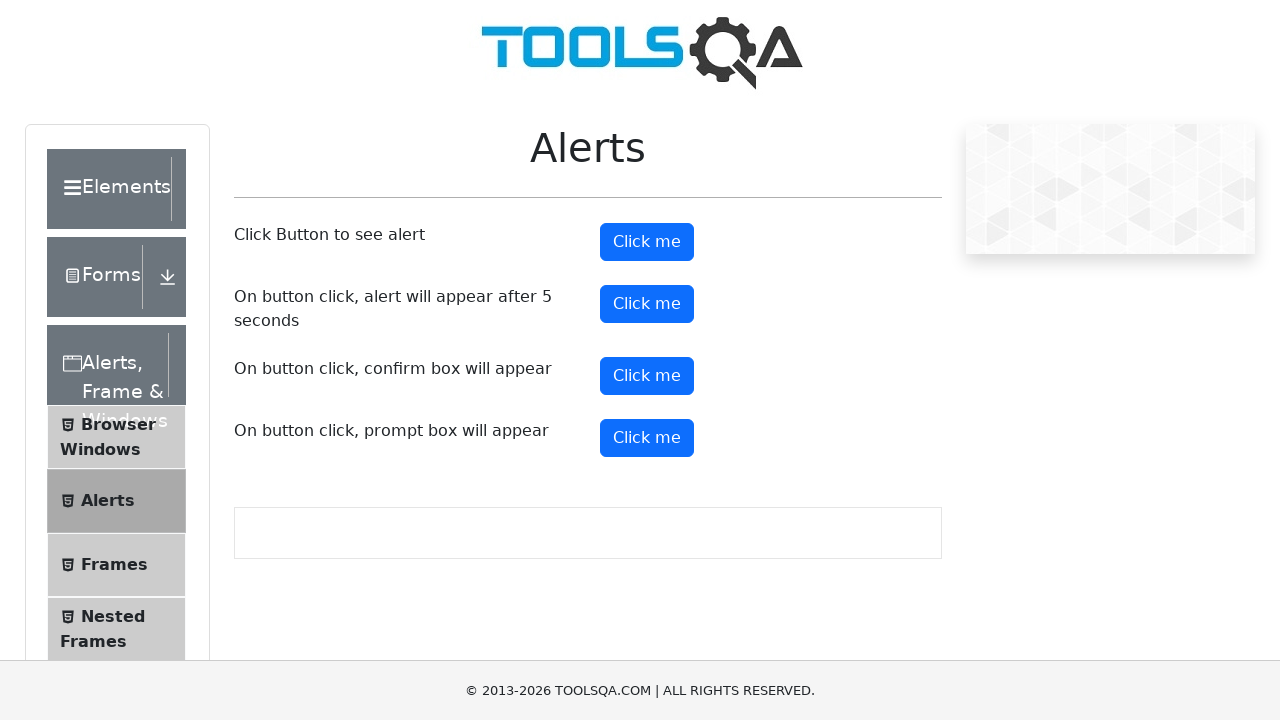

Set up dialog handler to dismiss prompts
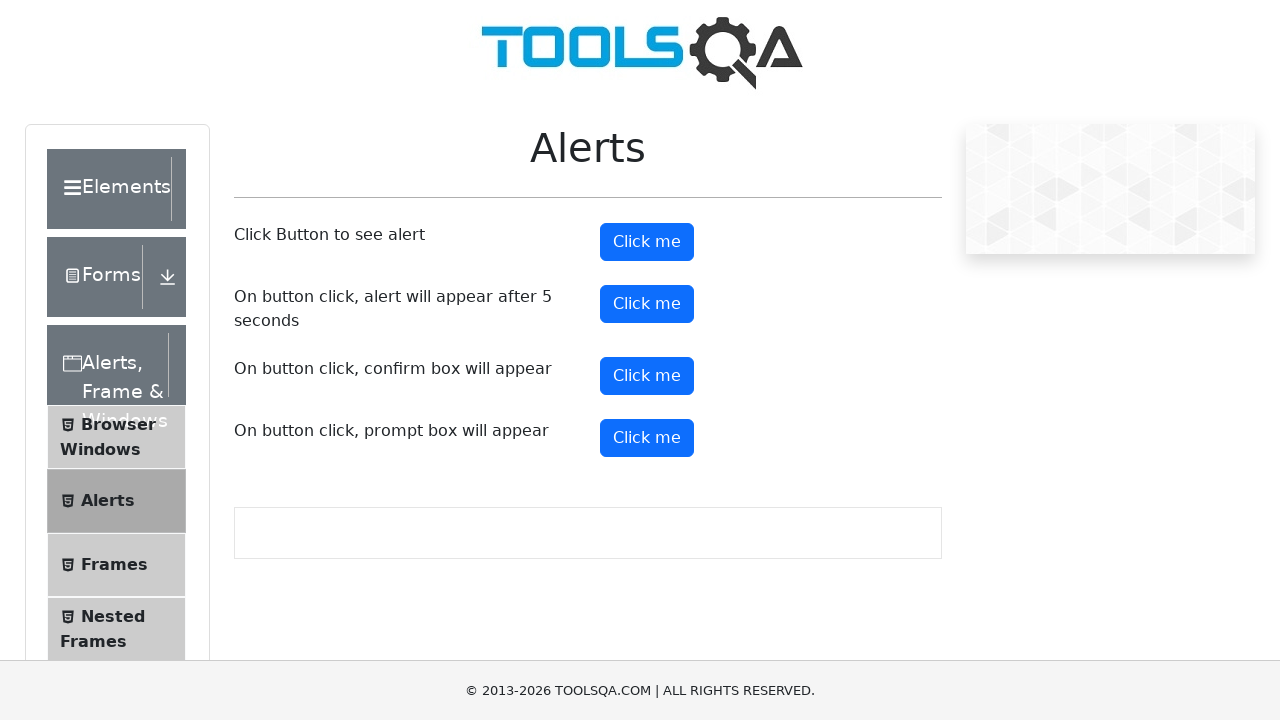

Clicked the prompt alert button at (647, 438) on #promtButton
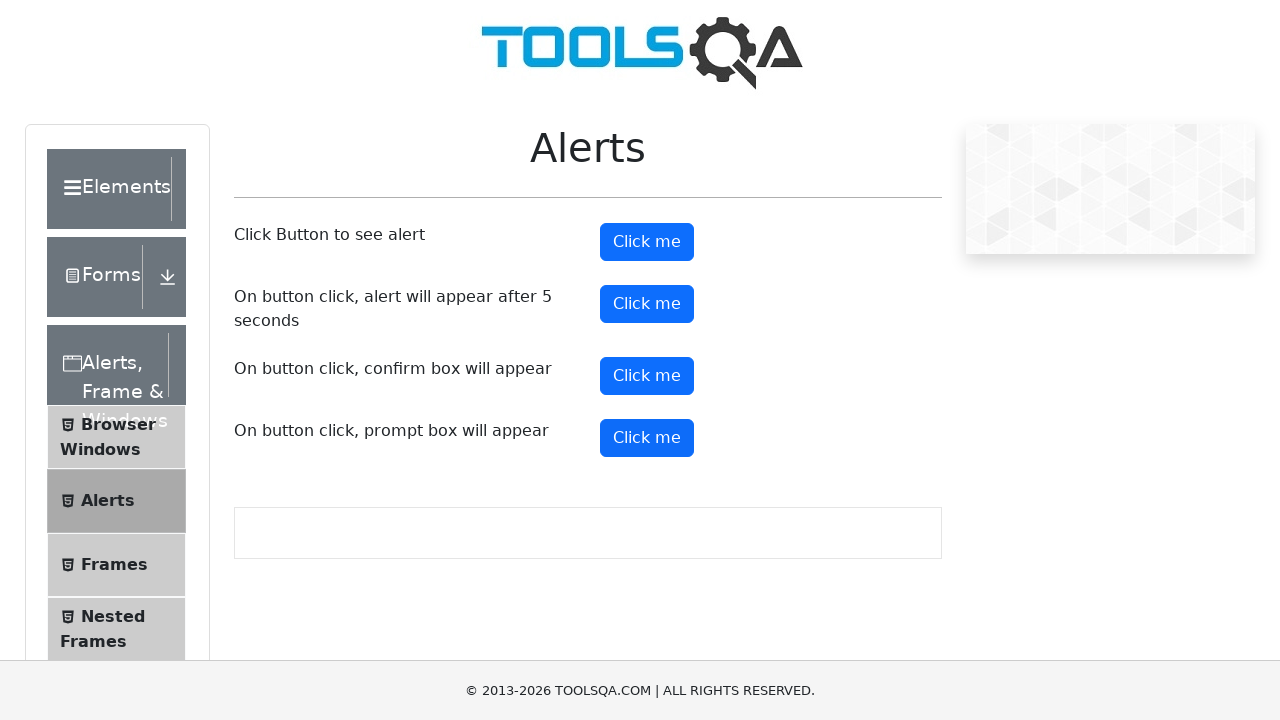

Waited 500ms for dialog to be processed
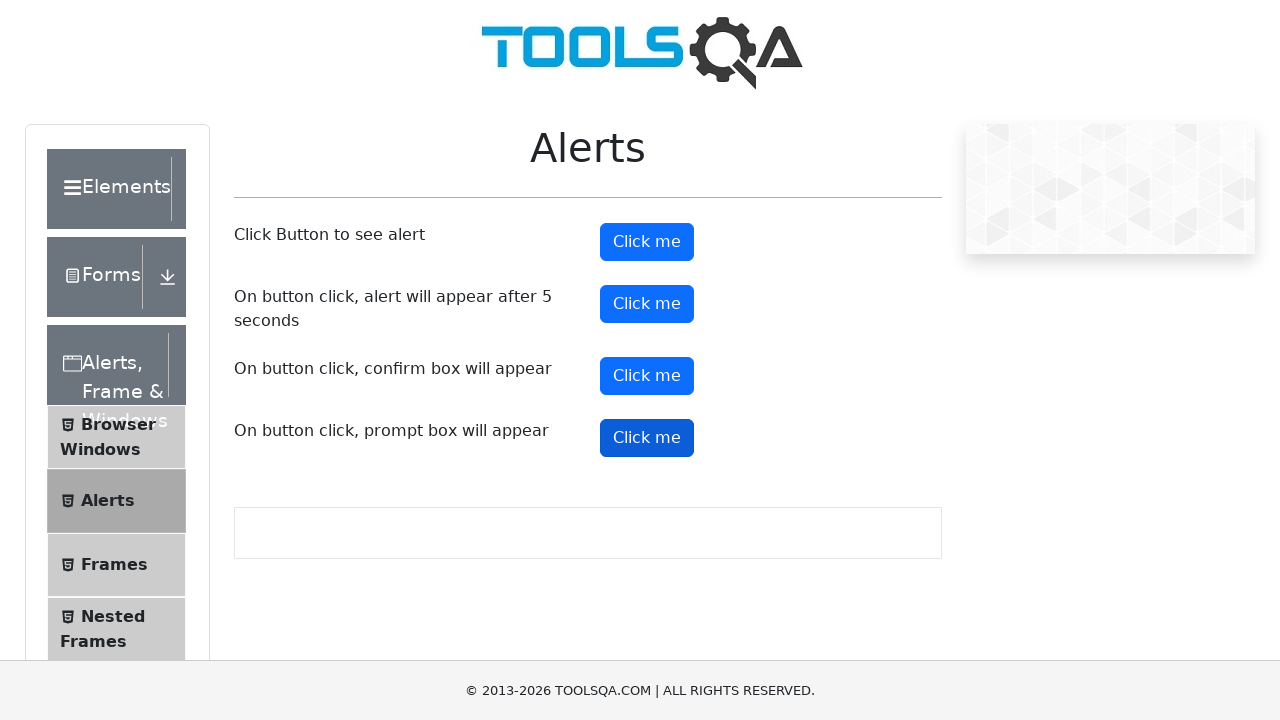

Prompt result element not found - alert was dismissed without input
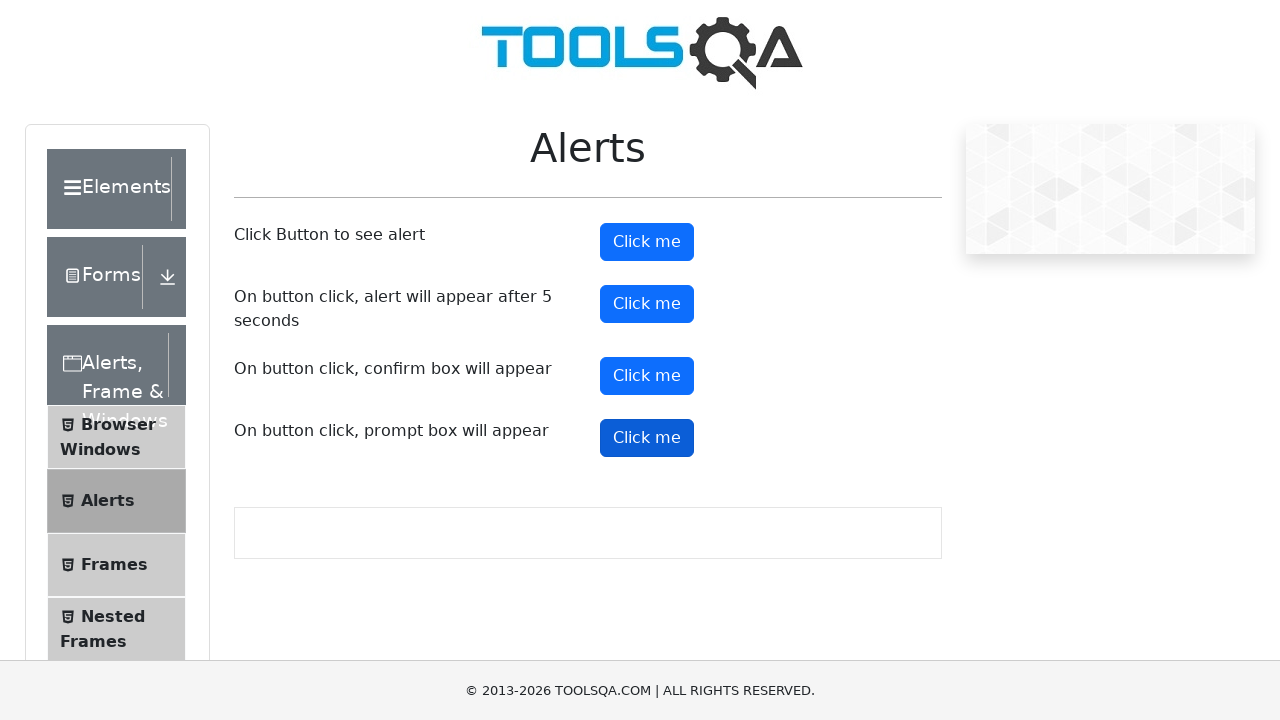

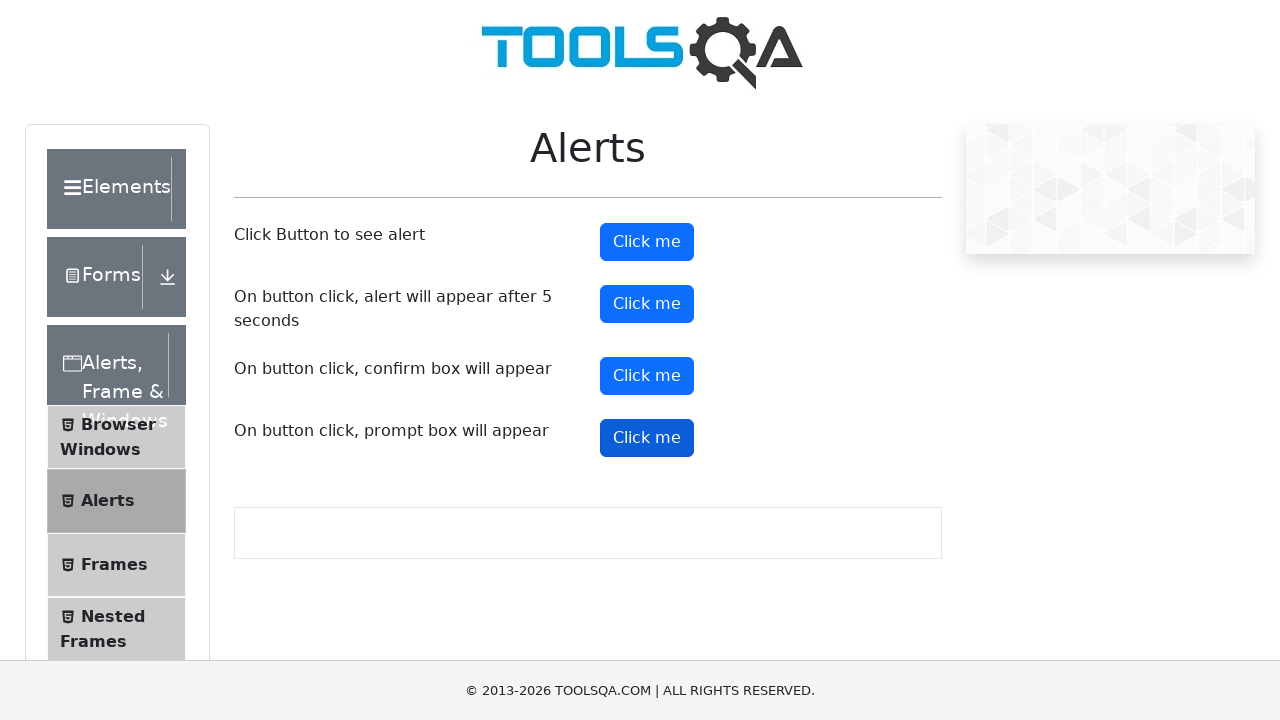